Solves a math problem by reading two numbers from the page, calculating their sum, and selecting the result from a dropdown menu

Starting URL: http://suninjuly.github.io/selects1.html

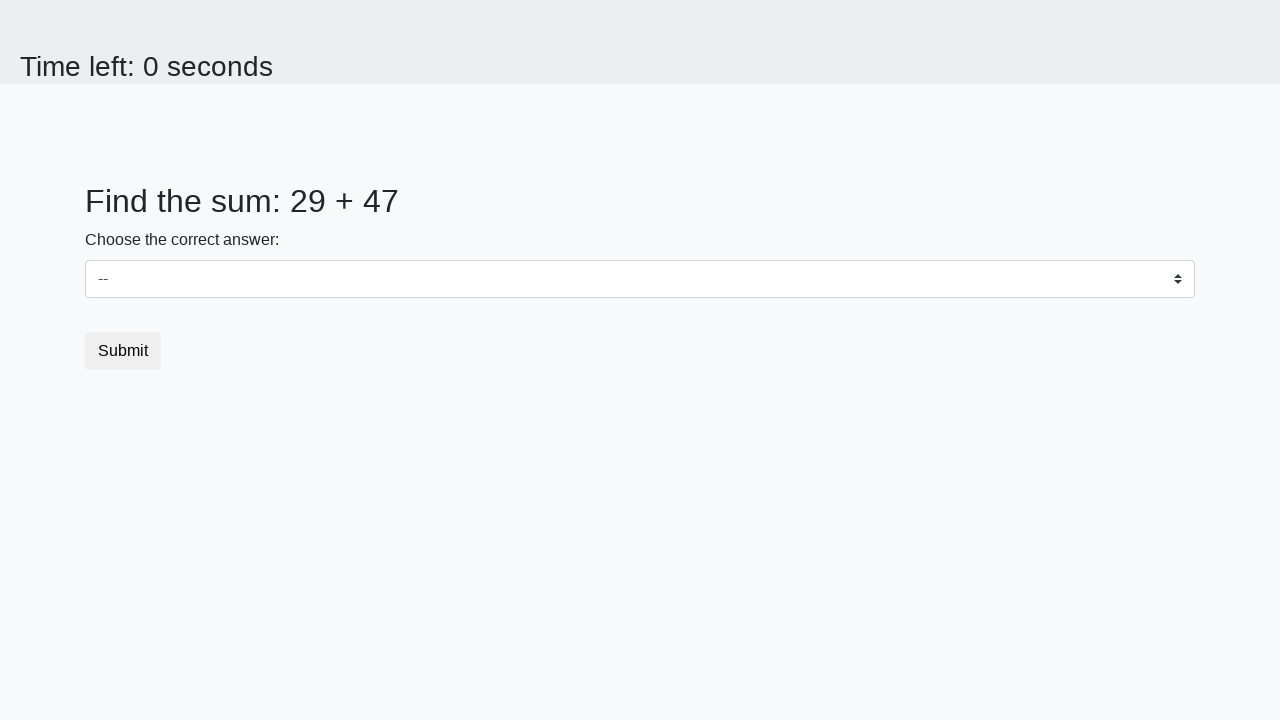

Retrieved first number from the page
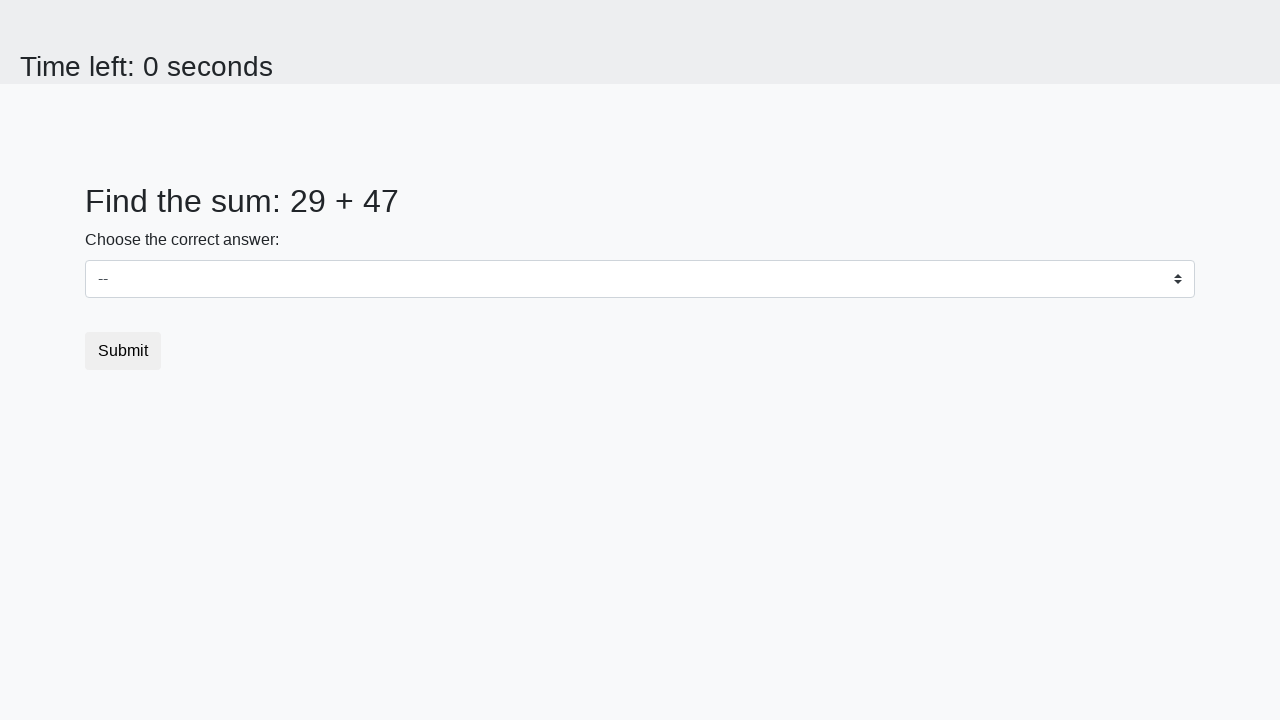

Retrieved second number from the page
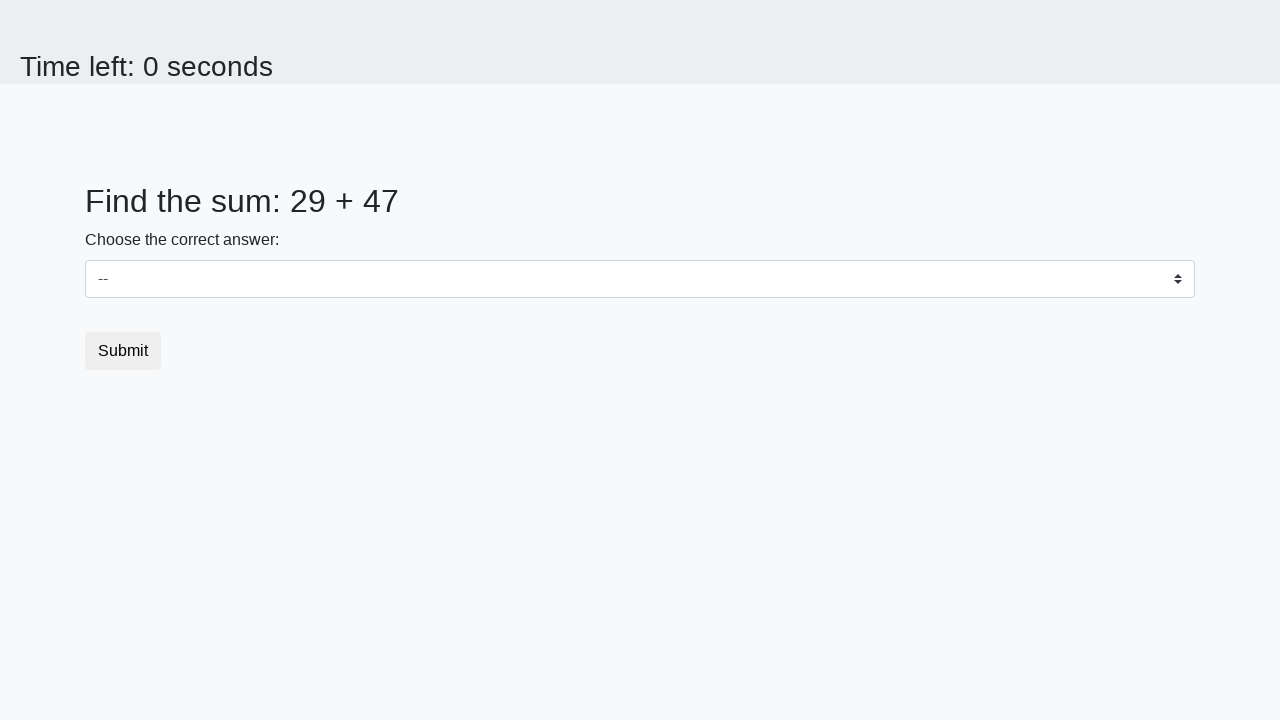

Calculated sum of 29 + 47 = 76
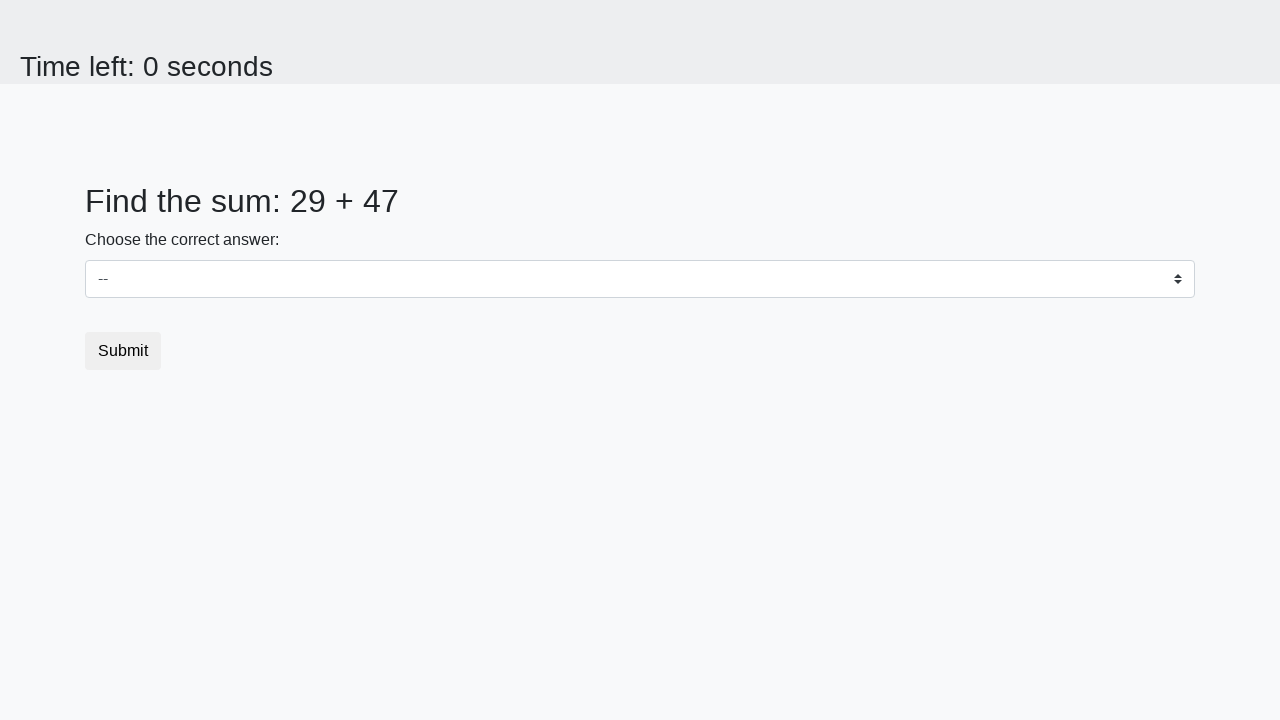

Selected result '76' from dropdown menu on select
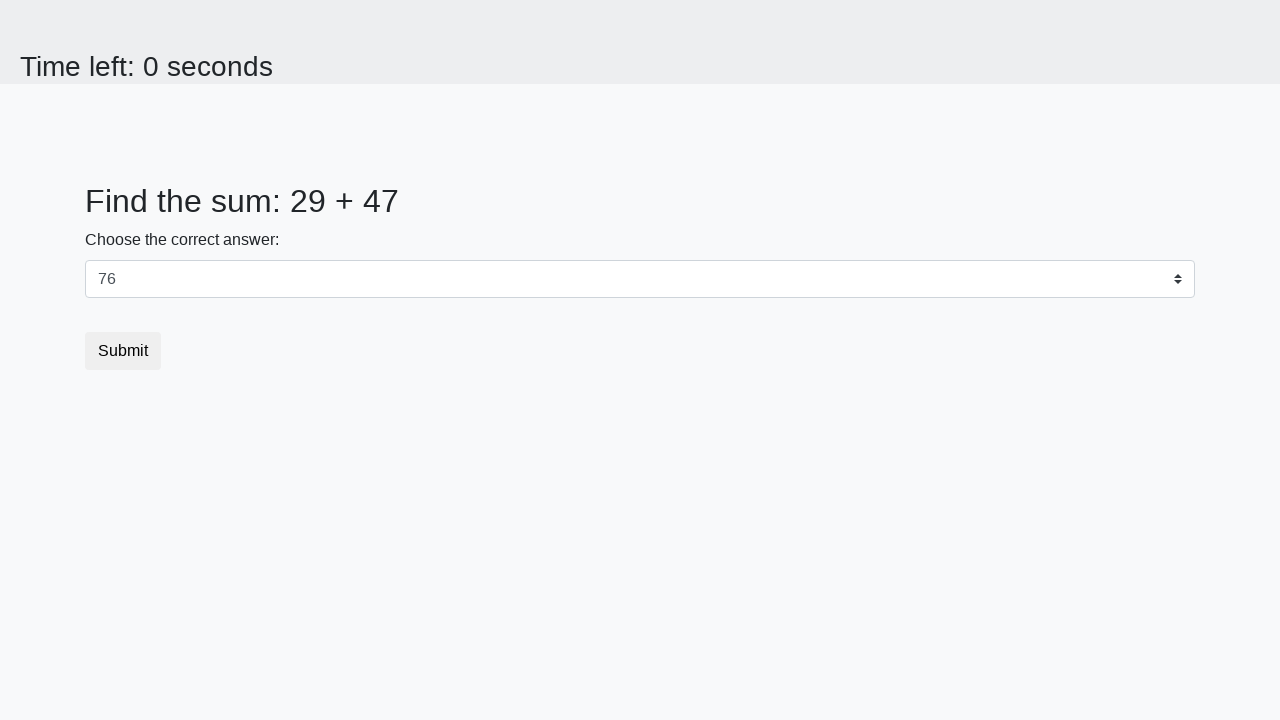

Clicked the submit button at (123, 351) on button.btn
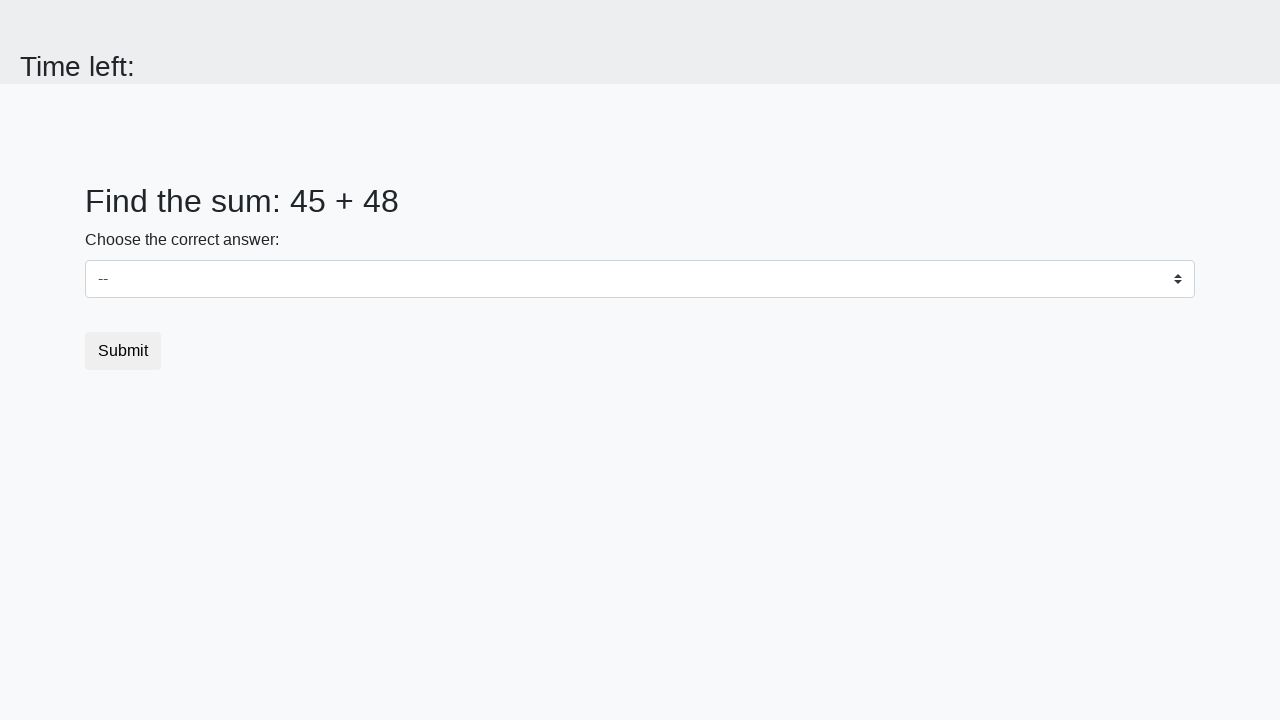

Waited 1 second for result page to load
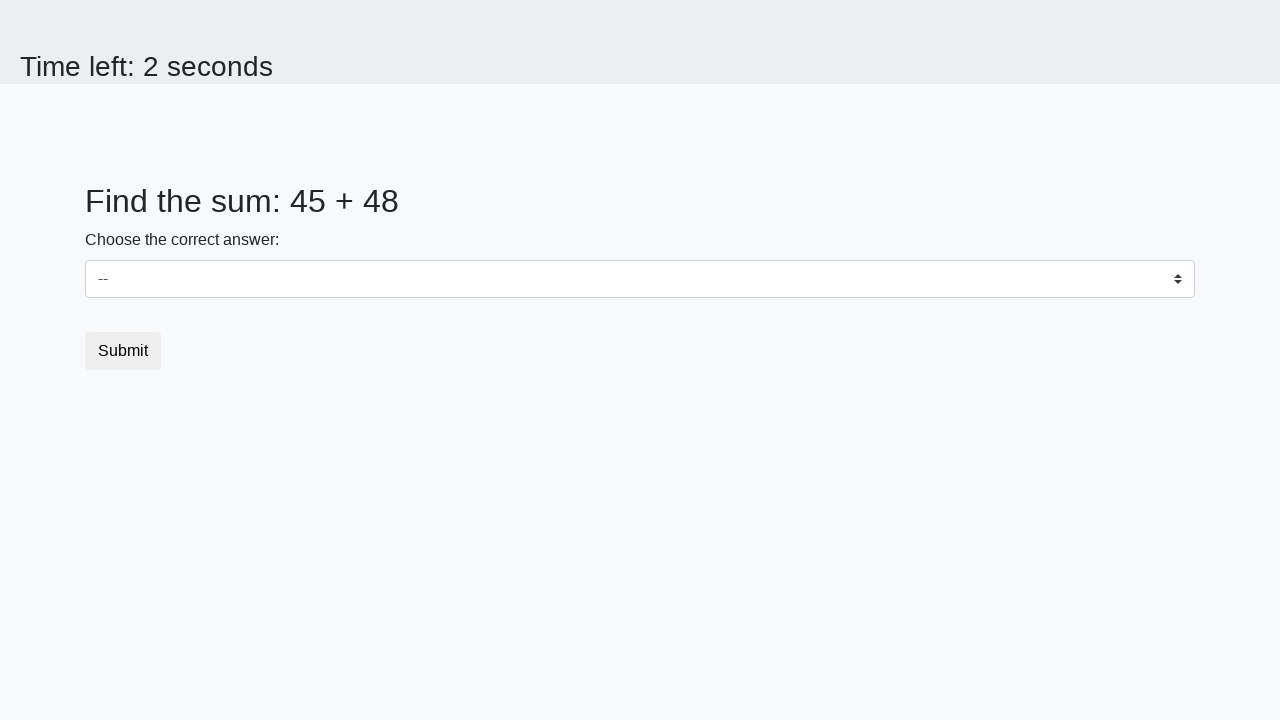

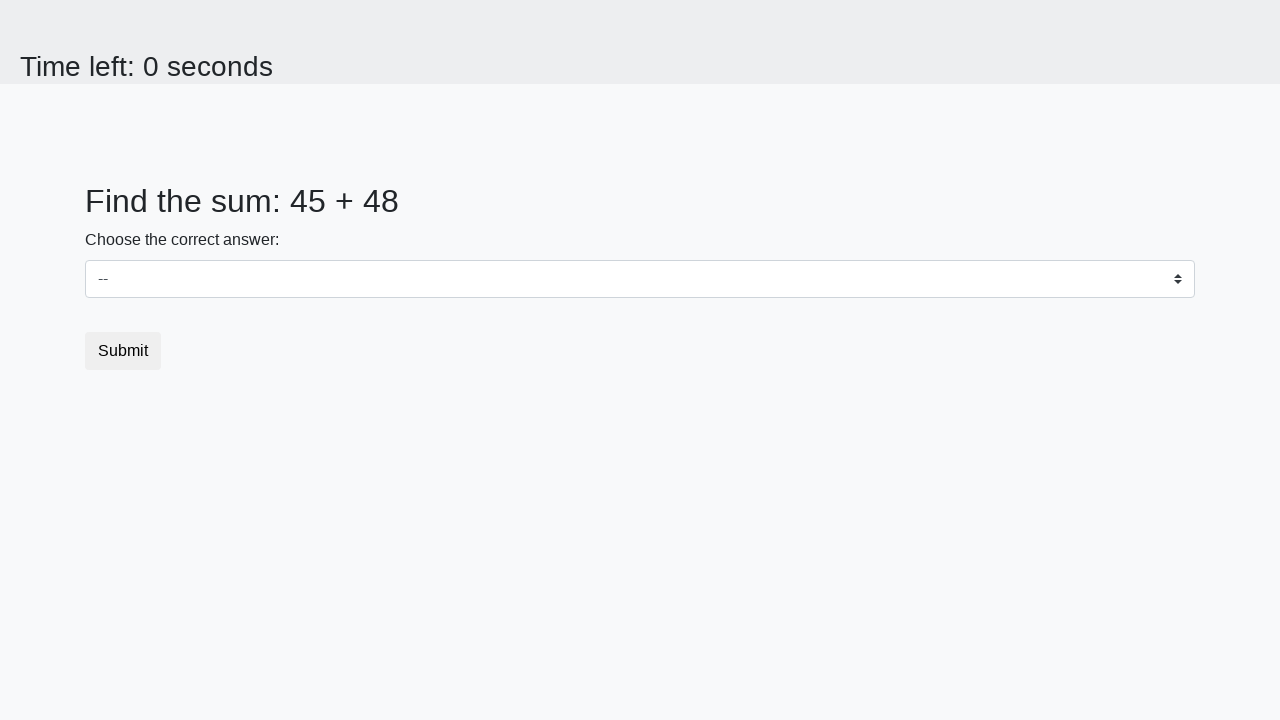